Tests web table interaction by clicking on column headers to sort data and extracting text from specific cells

Starting URL: https://the-internet.herokuapp.com/tables

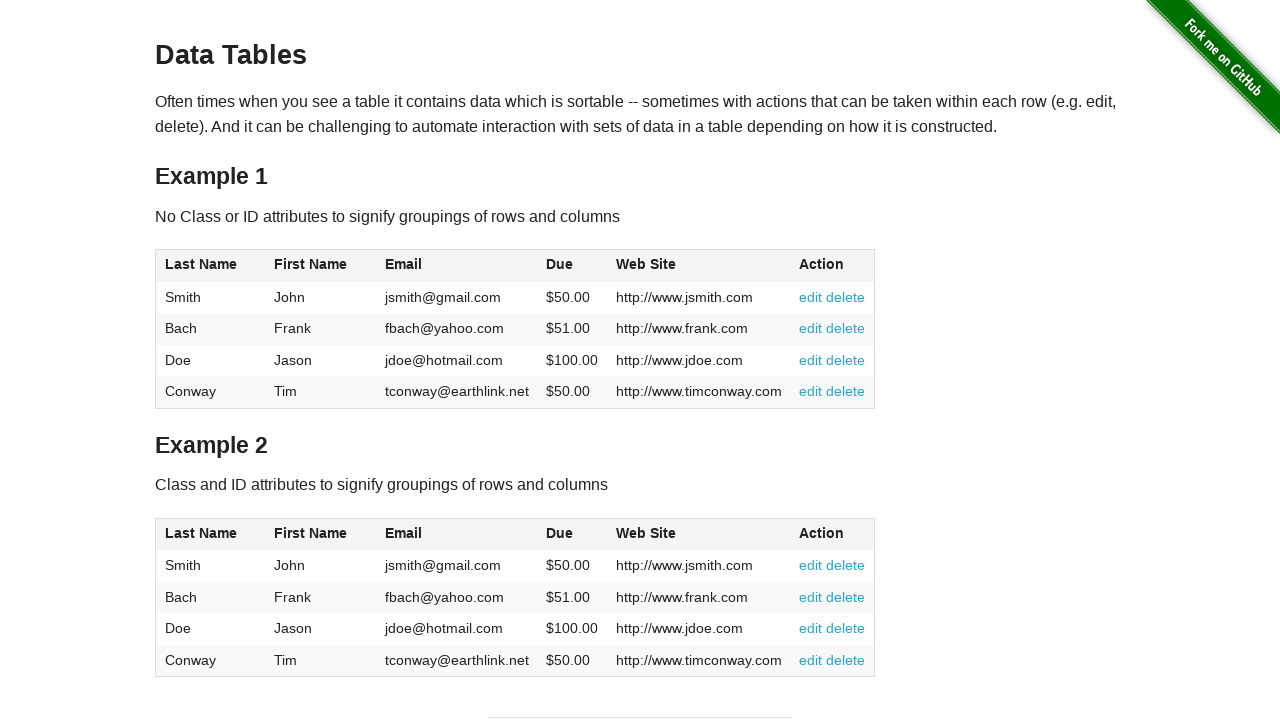

Clicked 'Due' column header to sort (first click) at (572, 266) on table >> nth=0 >> thead th >> nth=3
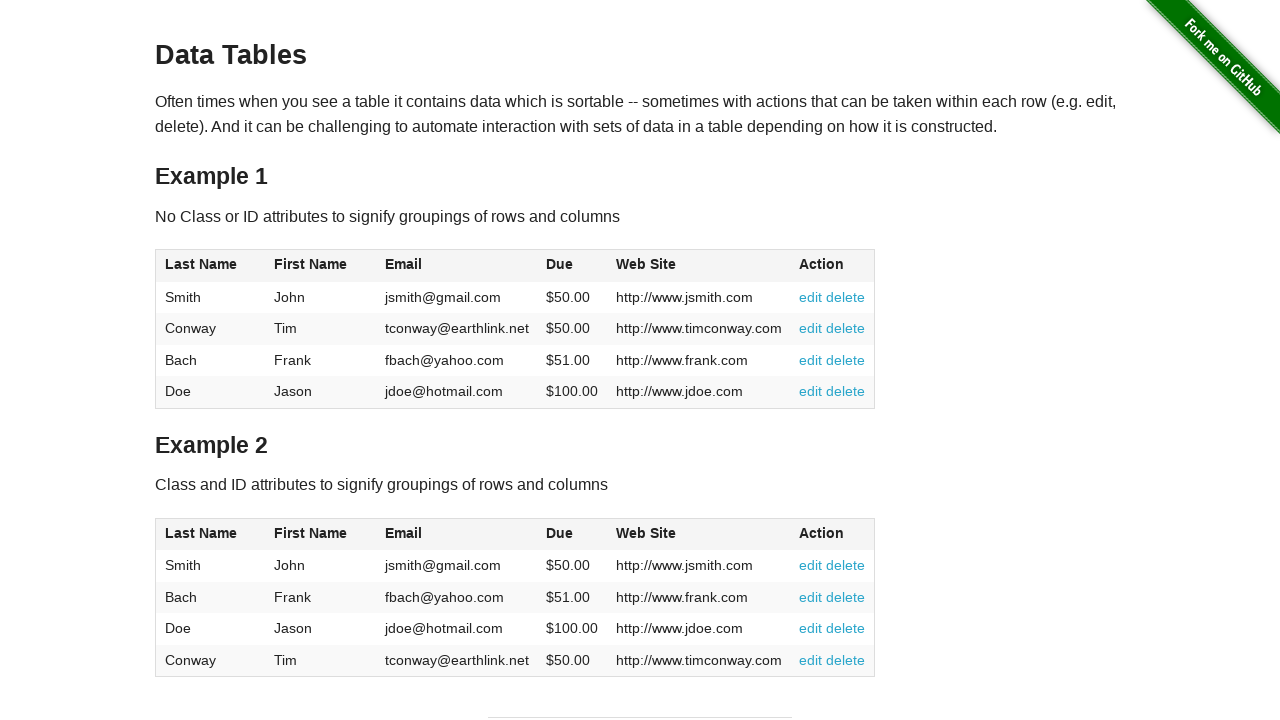

Clicked 'Due' column header to sort in reverse (second click) at (572, 266) on table >> nth=0 >> thead th >> nth=3
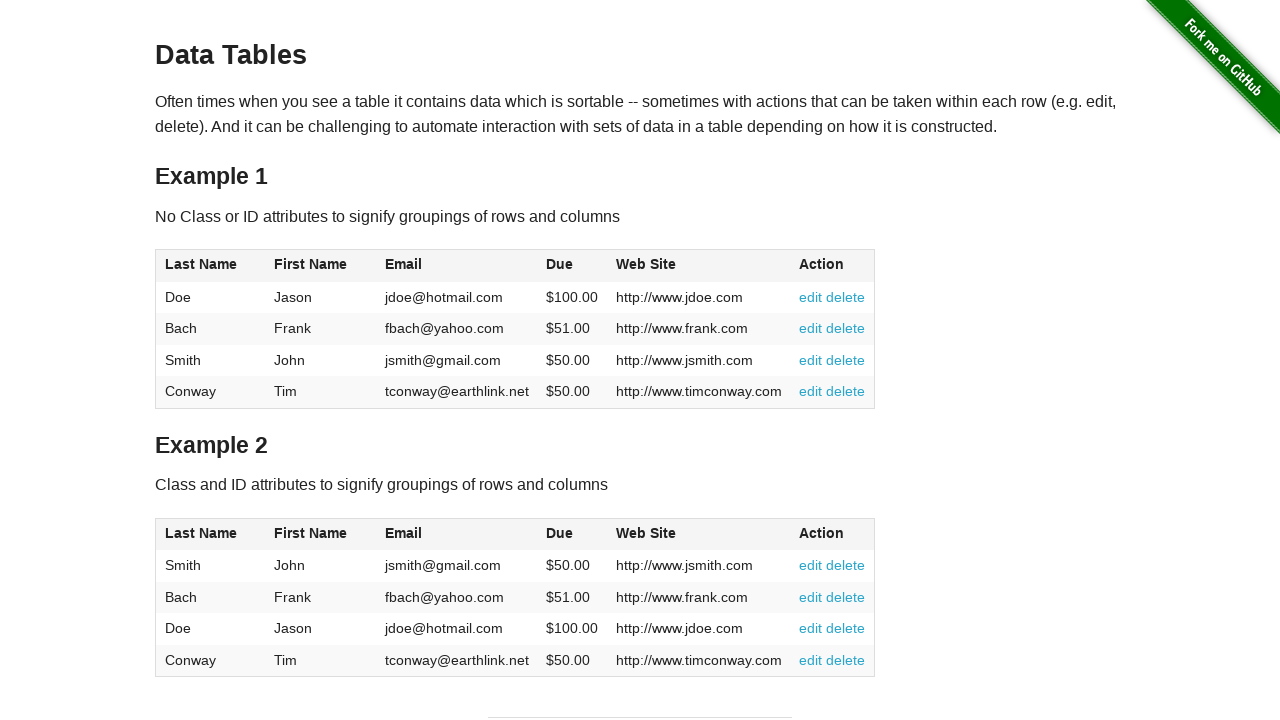

Located first row in table body
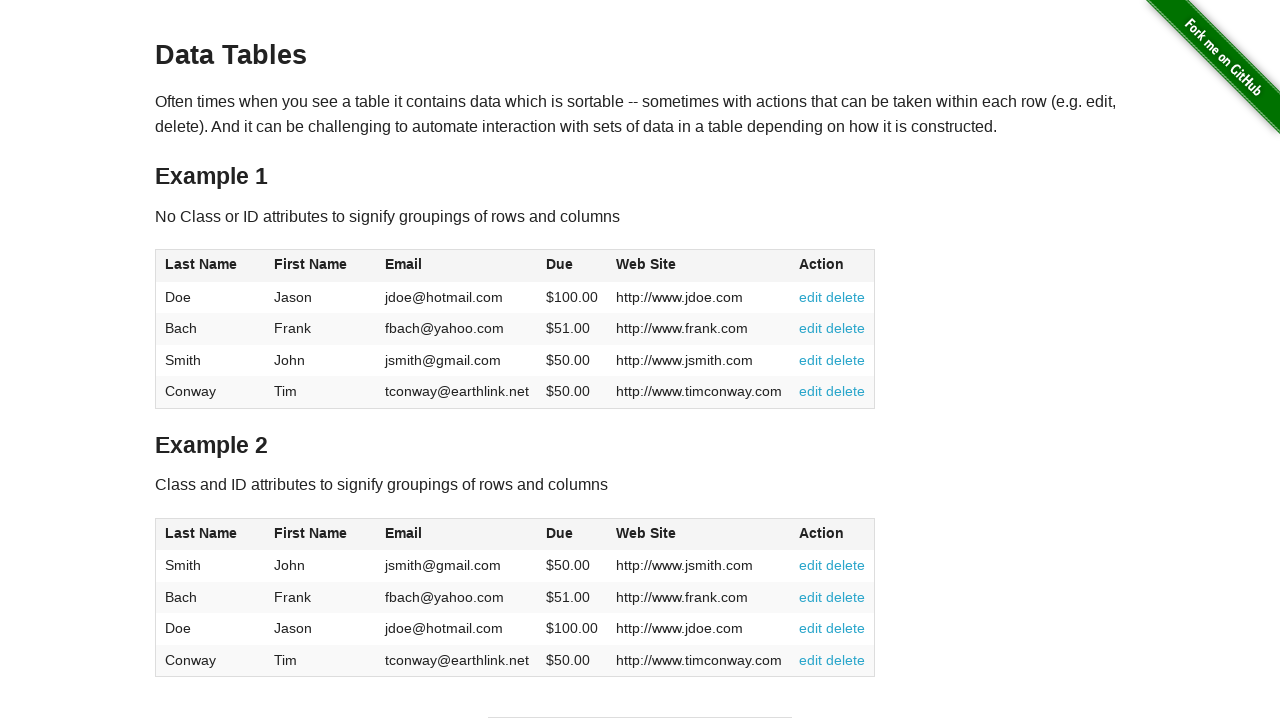

Extracted first name from first row: Jason
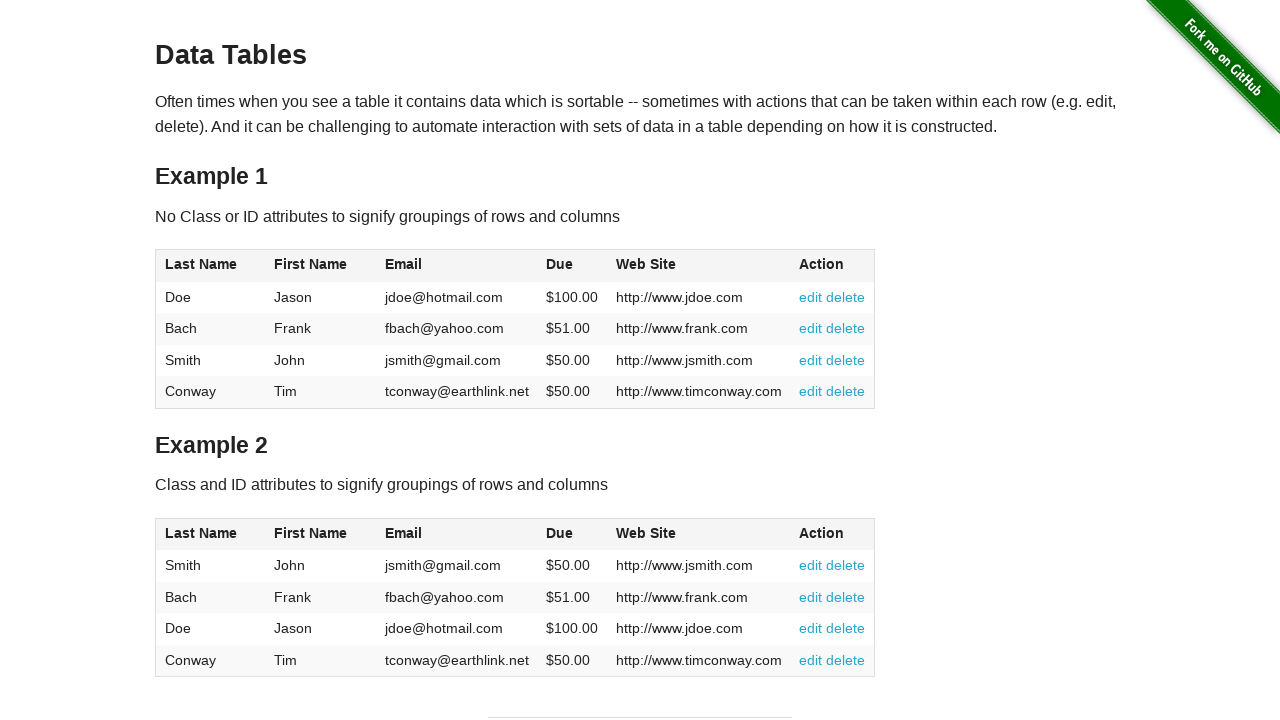

Extracted last name from first row: Doe
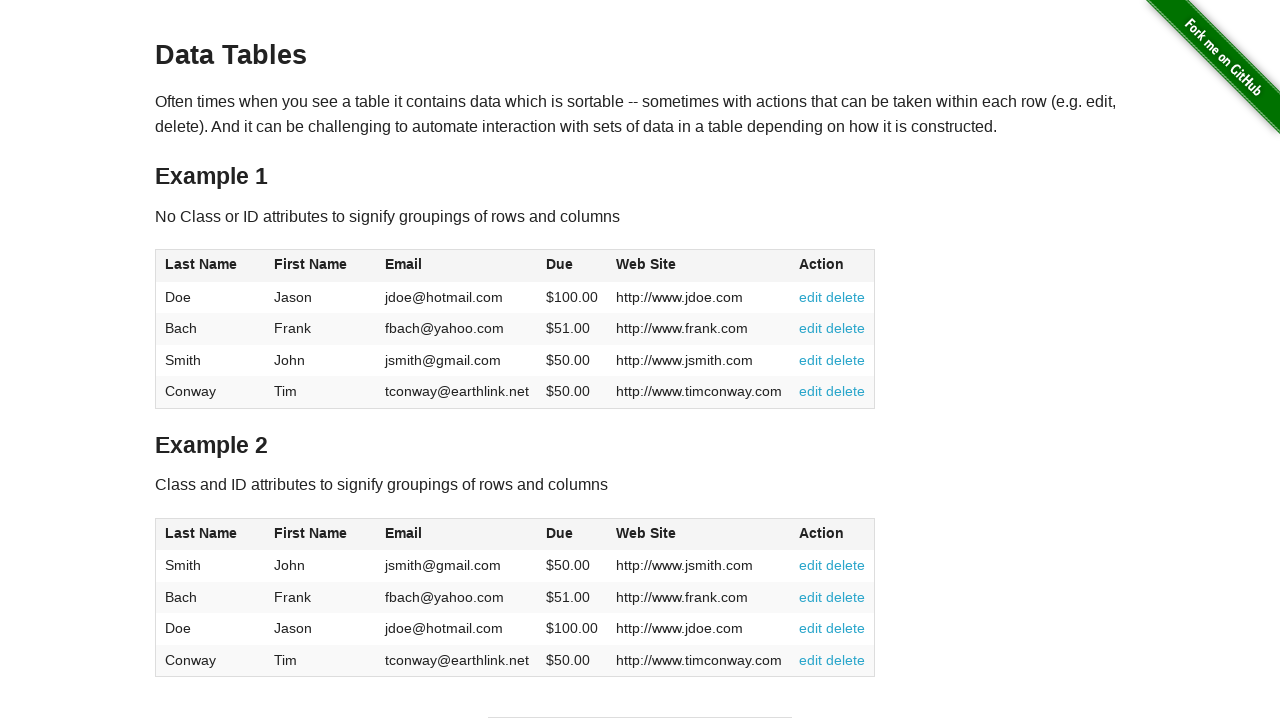

Extracted due amount from first row: $100.00
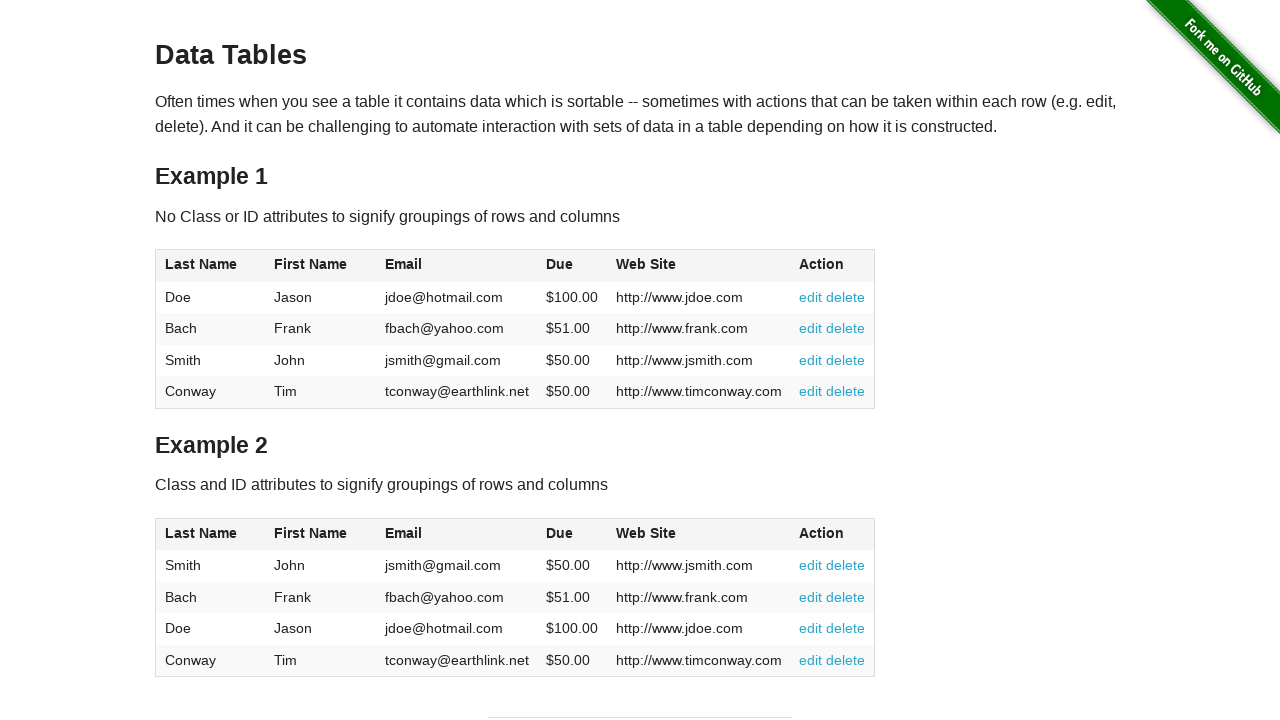

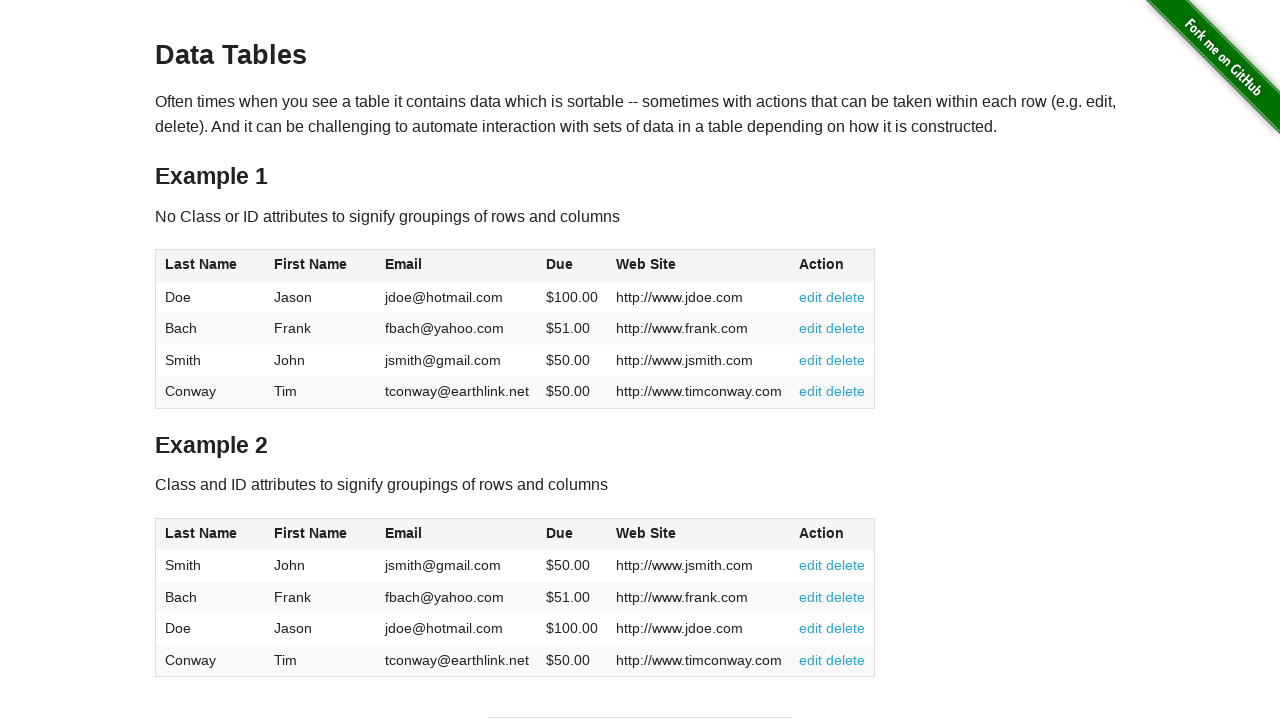